Tests handling of a JavaScript alert by clicking a button that triggers an alert and then accepting it

Starting URL: https://demoqa.com/alerts

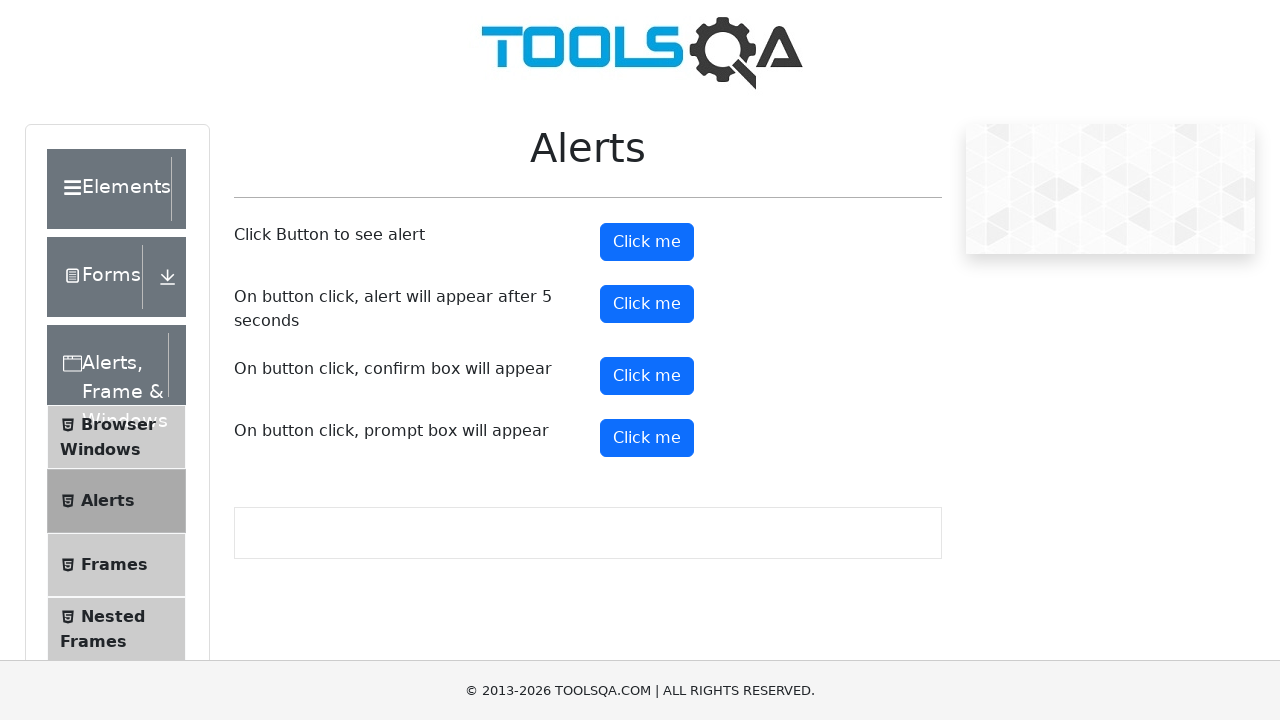

Clicked alert button to trigger JavaScript alert at (647, 242) on #alertButton
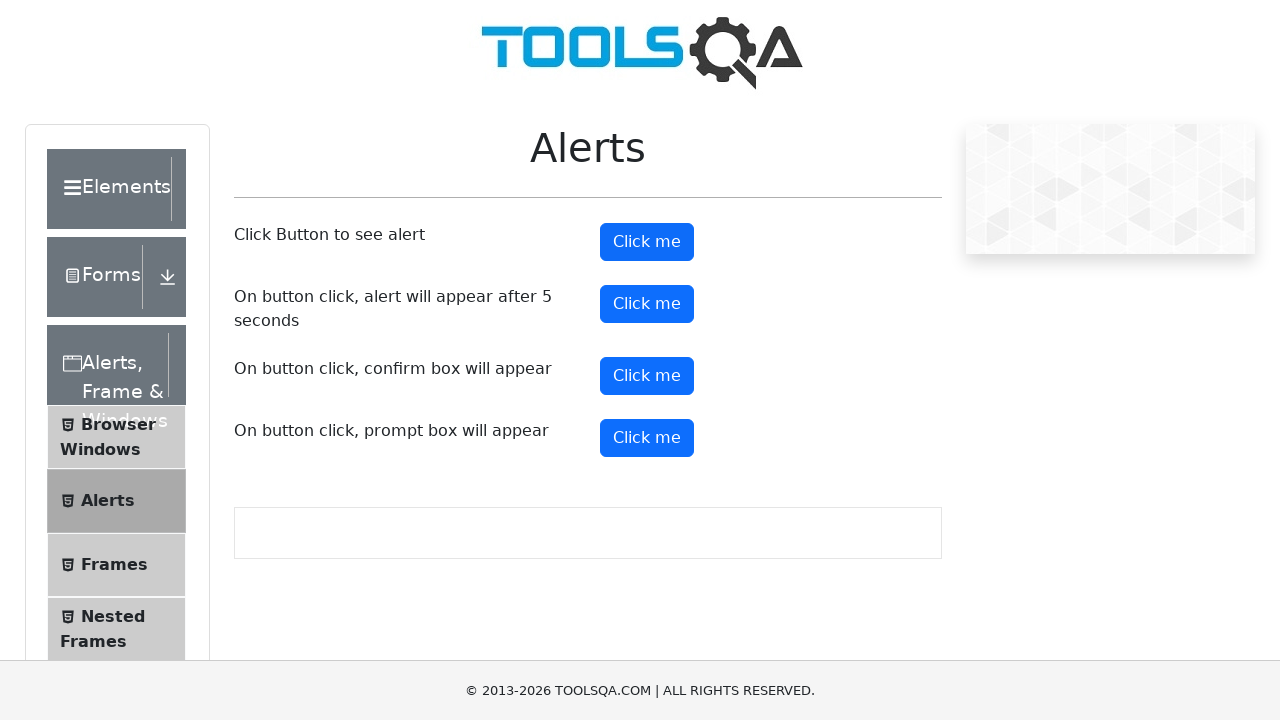

Set up dialog handler to accept alerts
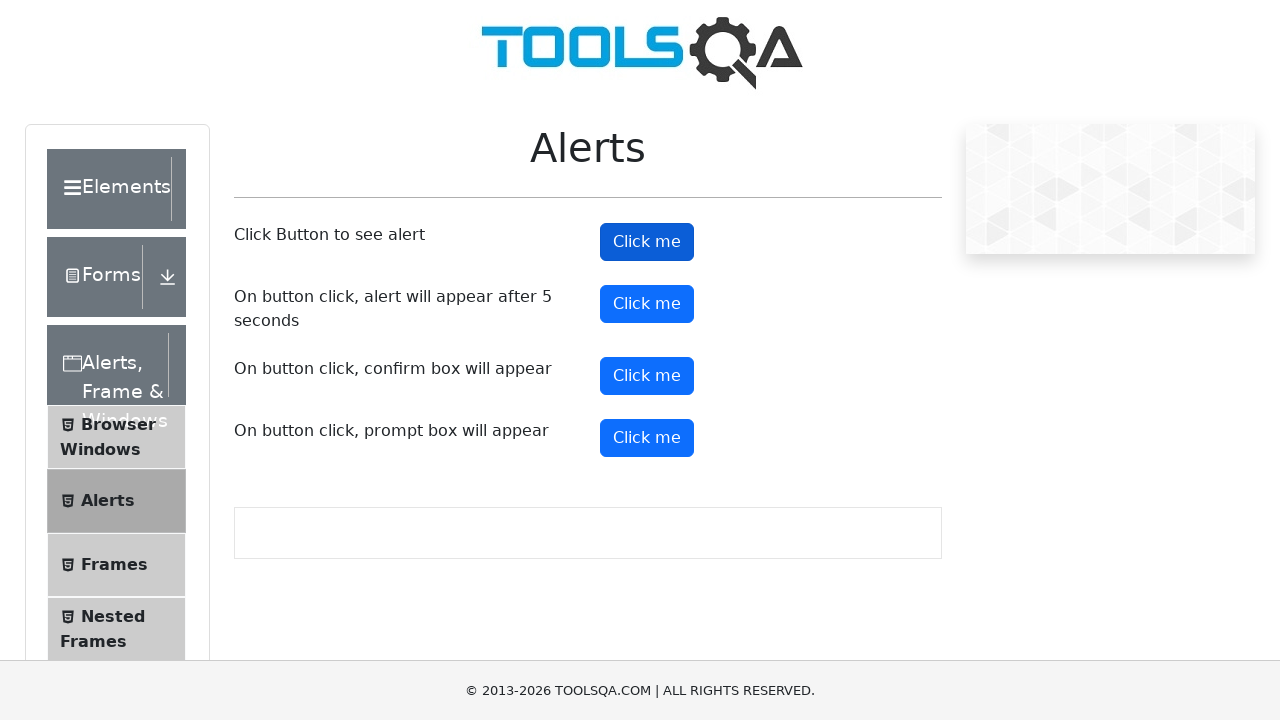

Clicked alert button again with dialog handler active at (647, 242) on #alertButton
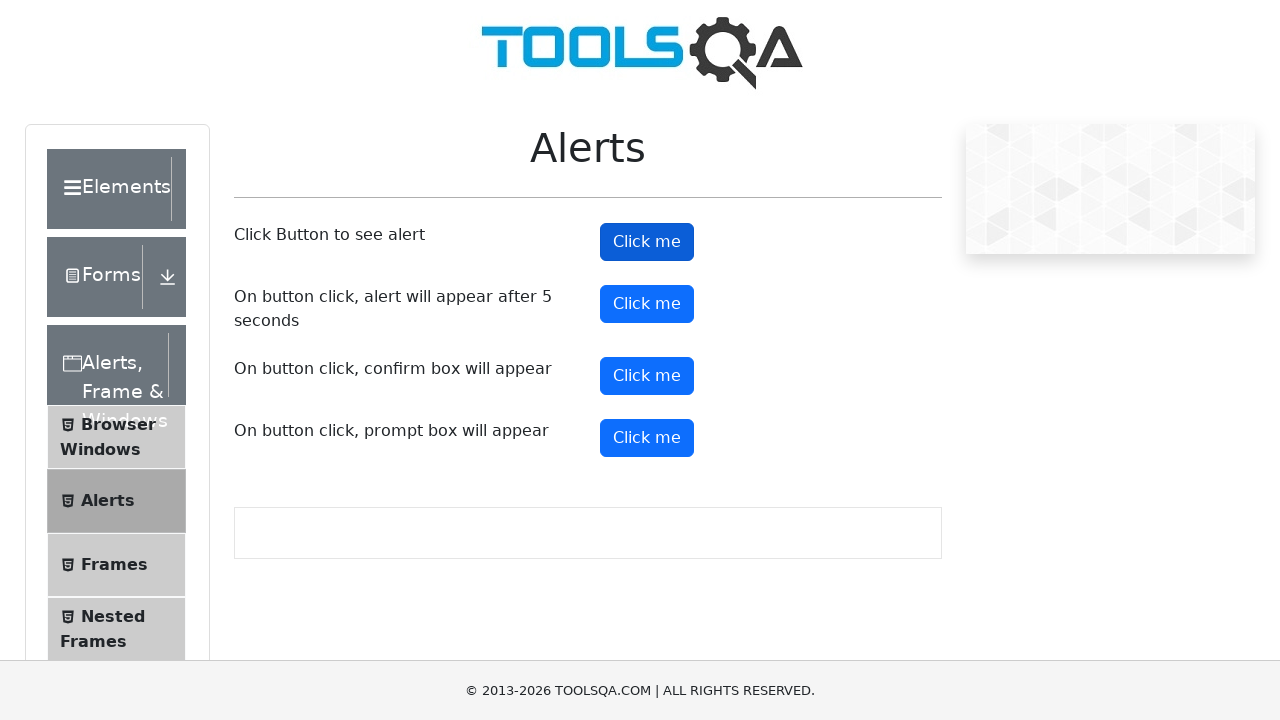

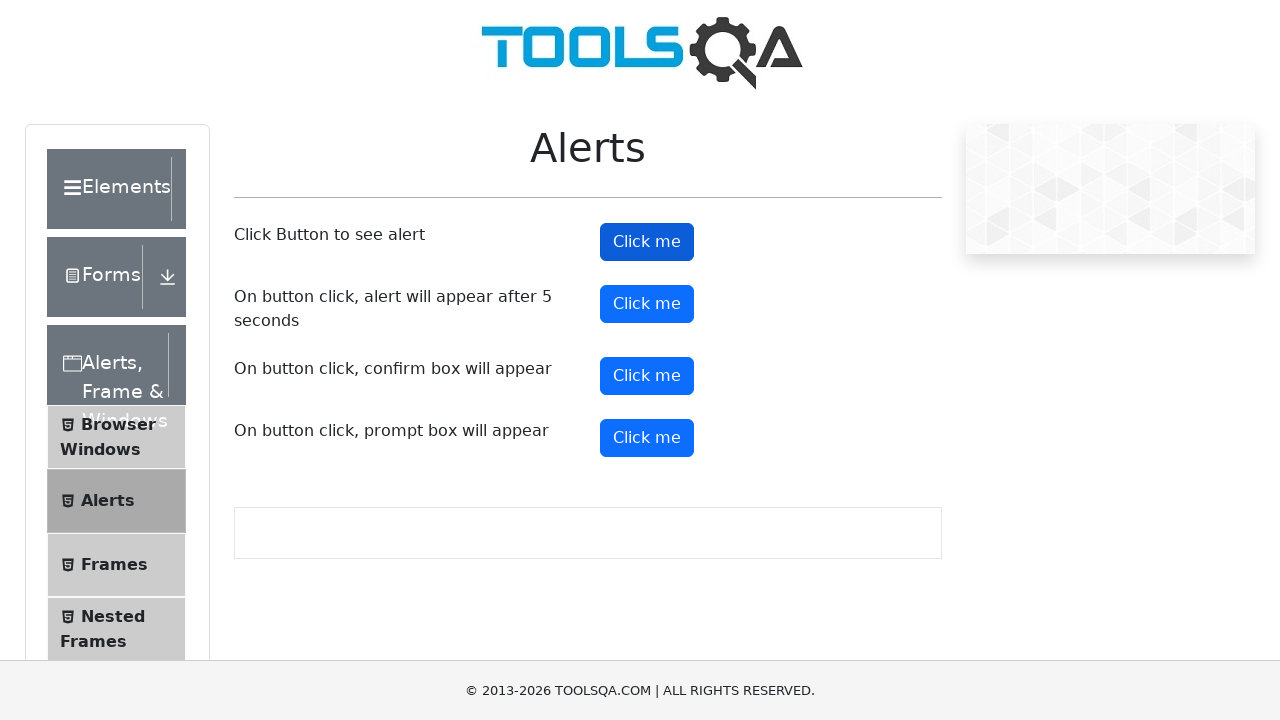